Scrolls to a specific heading element on the Selenium course content page

Starting URL: https://greenstech.in/selenium-course-content.html

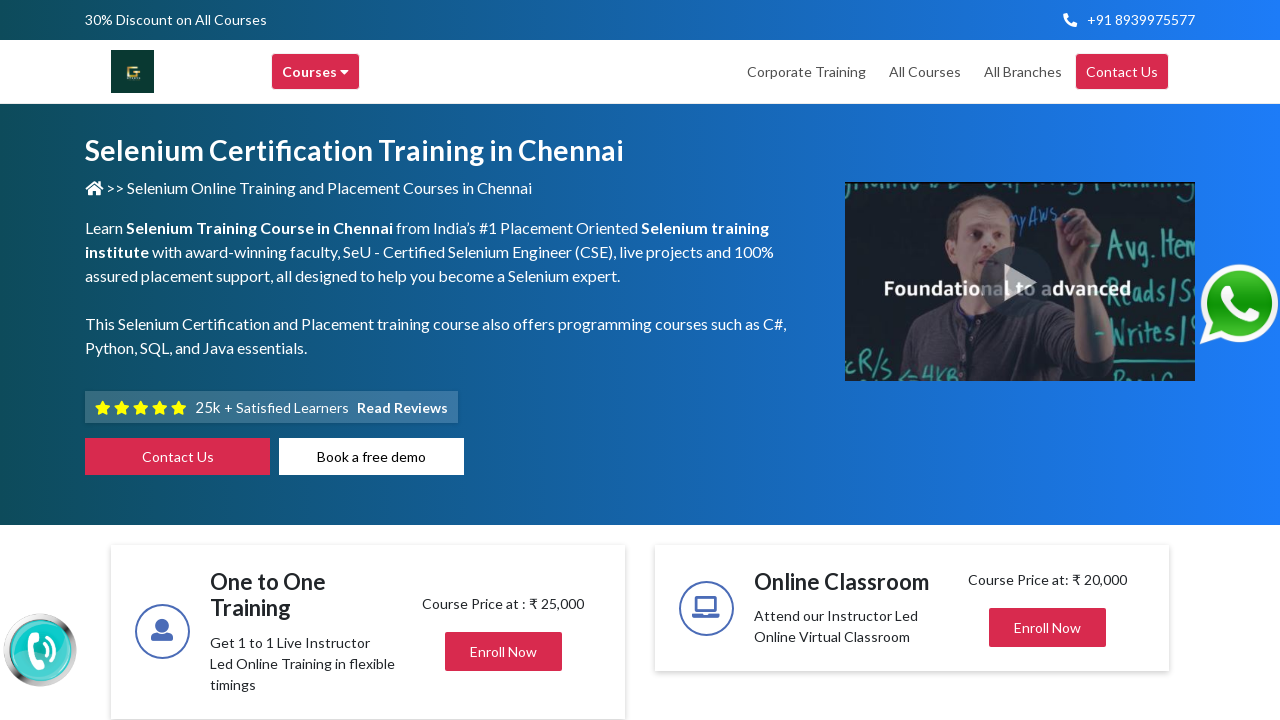

Located heading304 element on the page
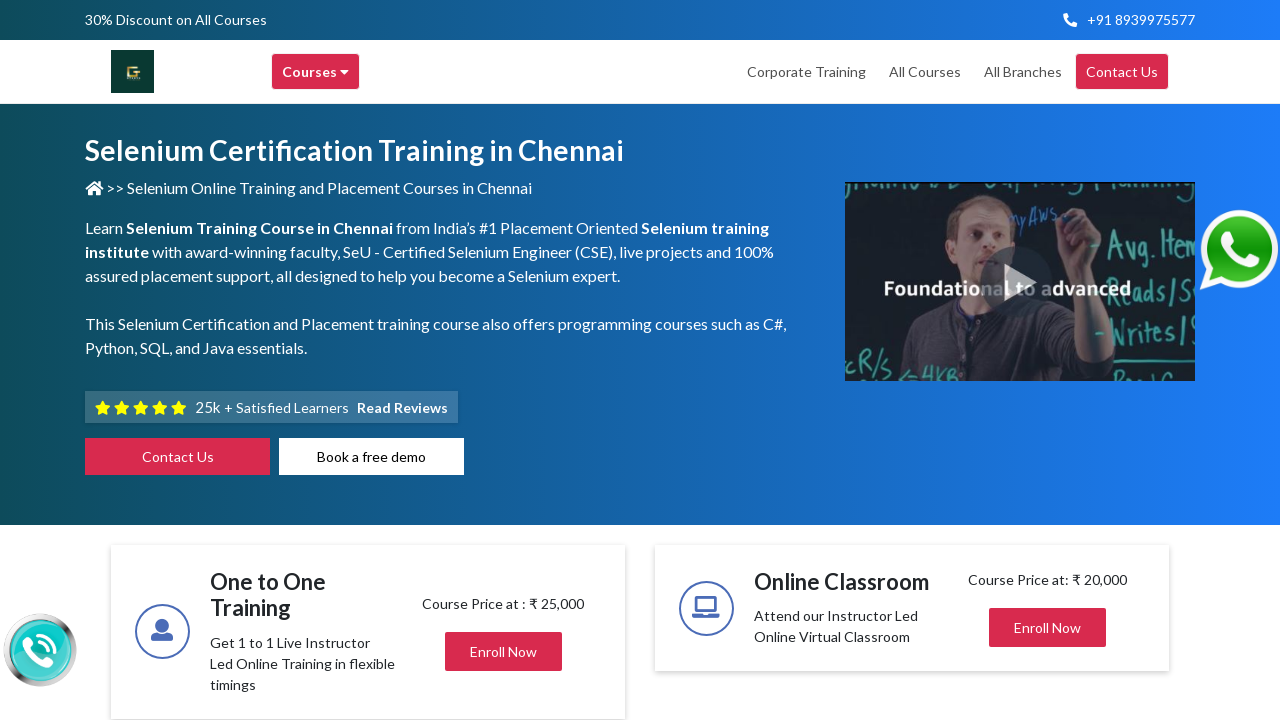

Scrolled to heading304 element on Selenium course content page
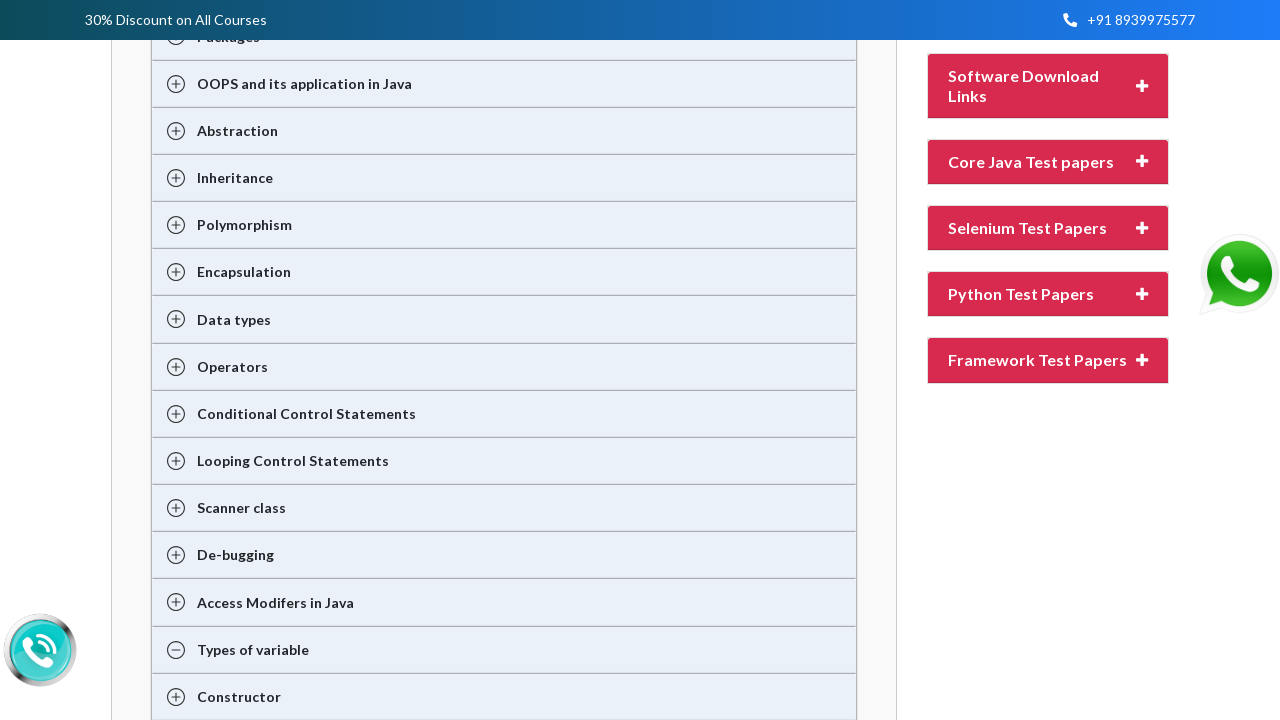

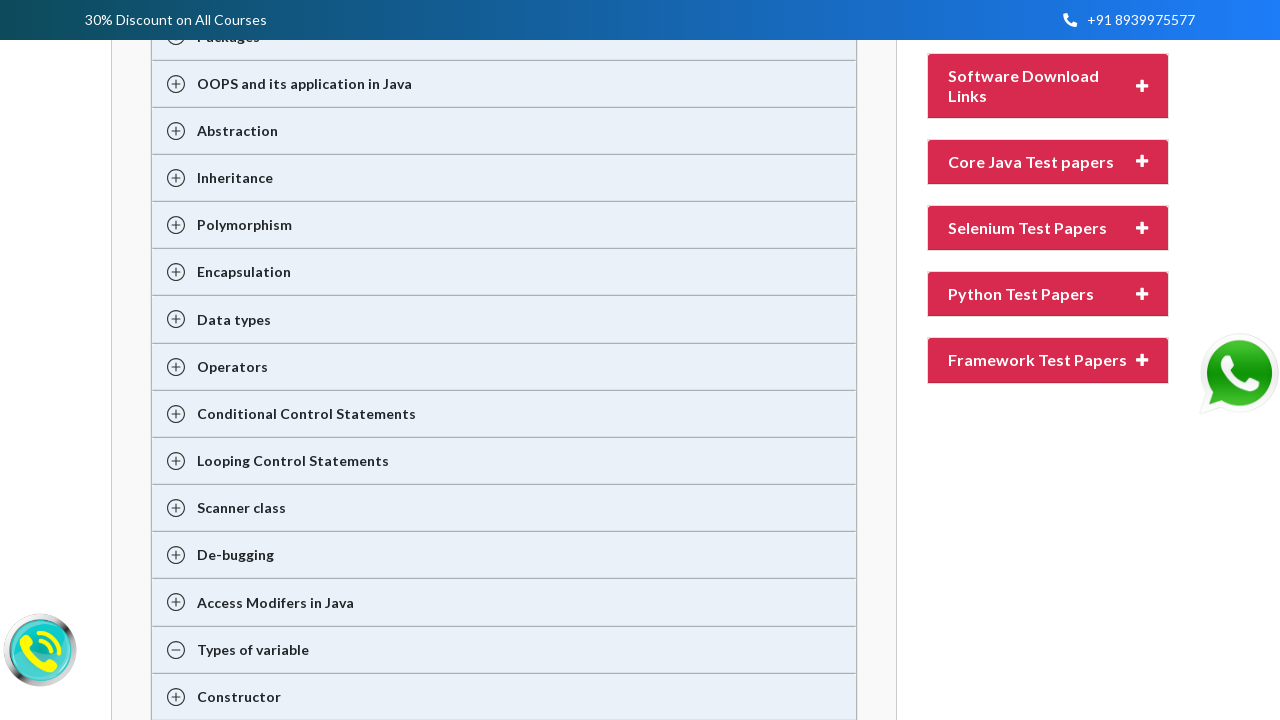